Tests page scrolling functionality by scrolling down the main page and then scrolling within a table component

Starting URL: https://rahulshettyacademy.com/AutomationPractice/

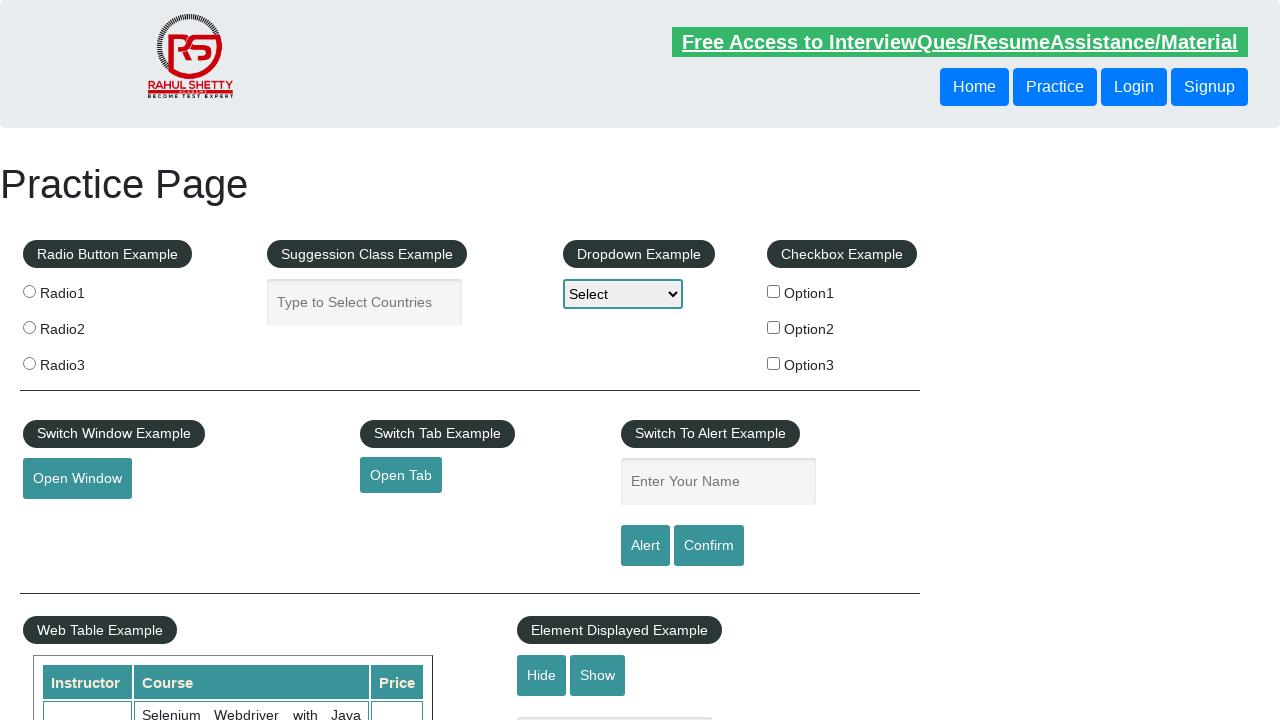

Scrolled down main page by 500 pixels
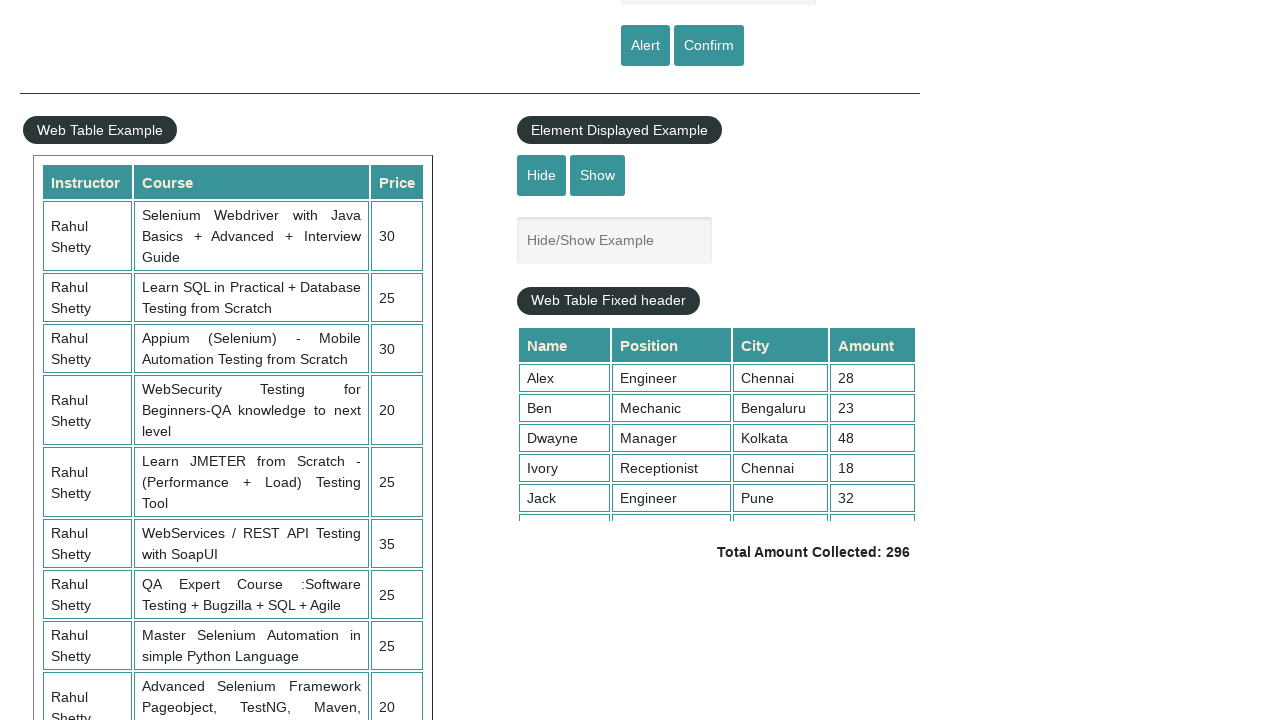

Waited 4 seconds for scroll animation to complete
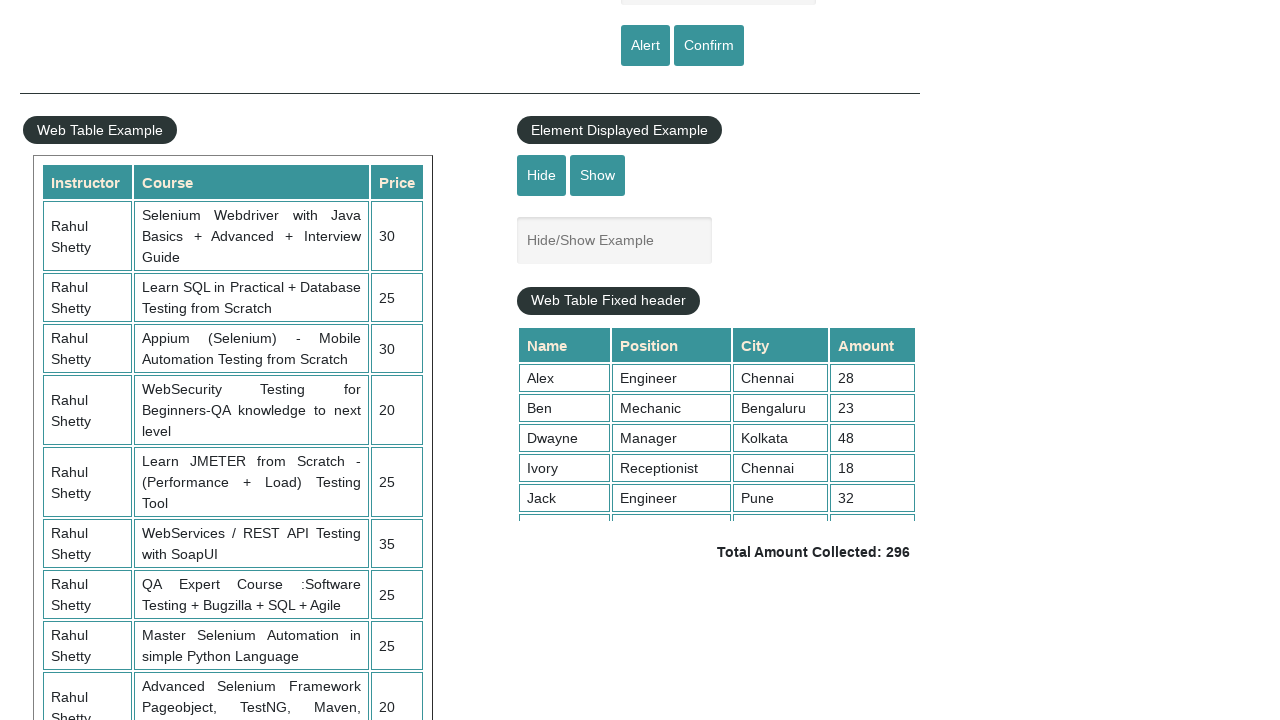

Scrolled down within table component by 5000 pixels
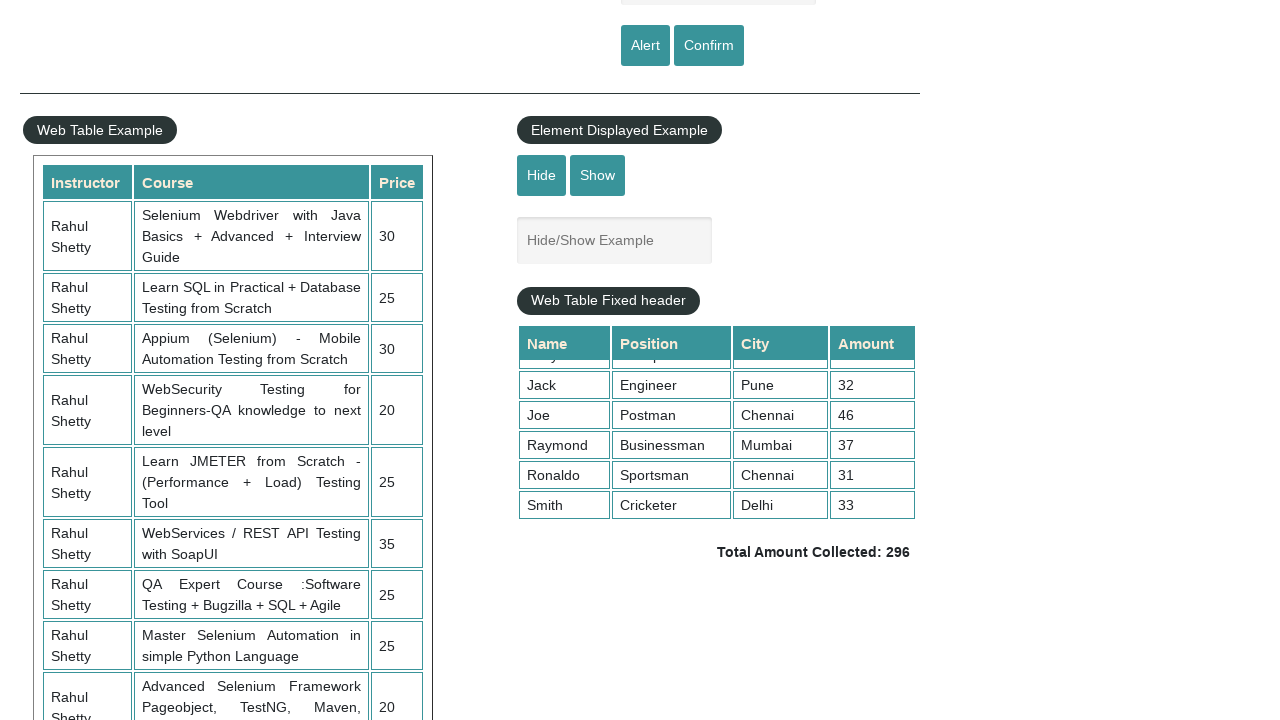

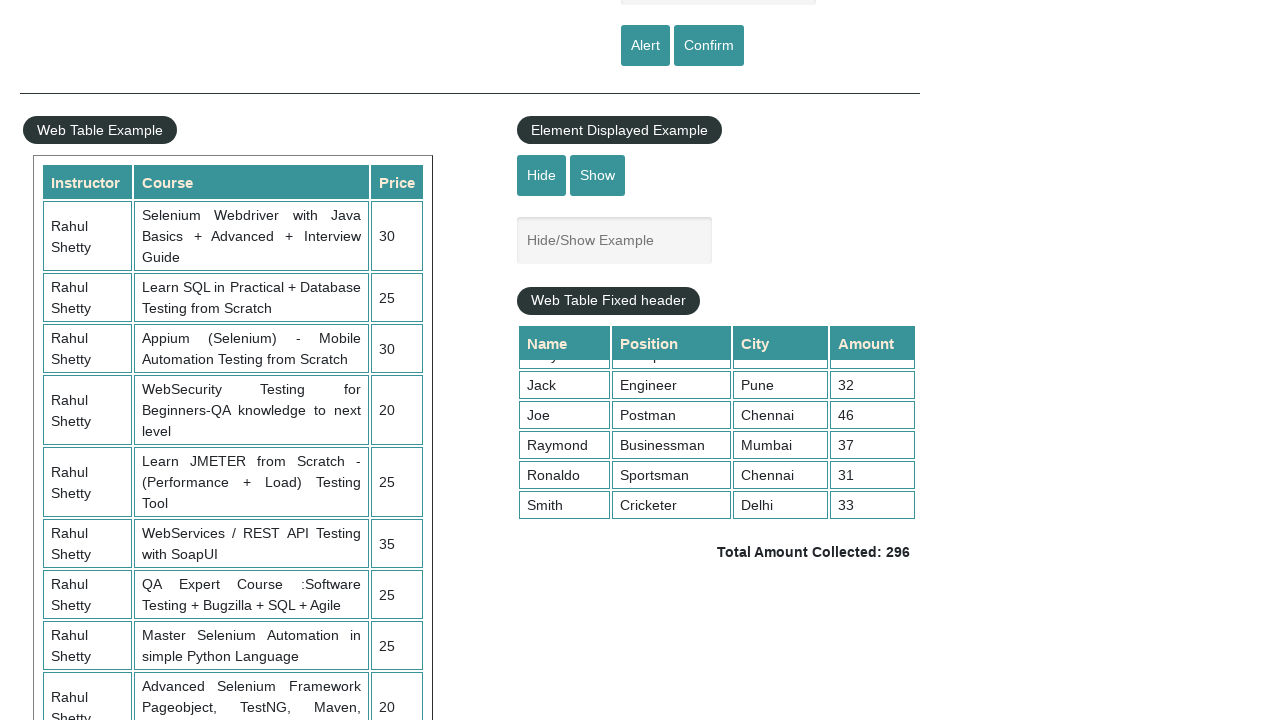